Fills an email subscription form and submits it on the CHADD website

Starting URL: https://chadd.org/for-adults/overview/

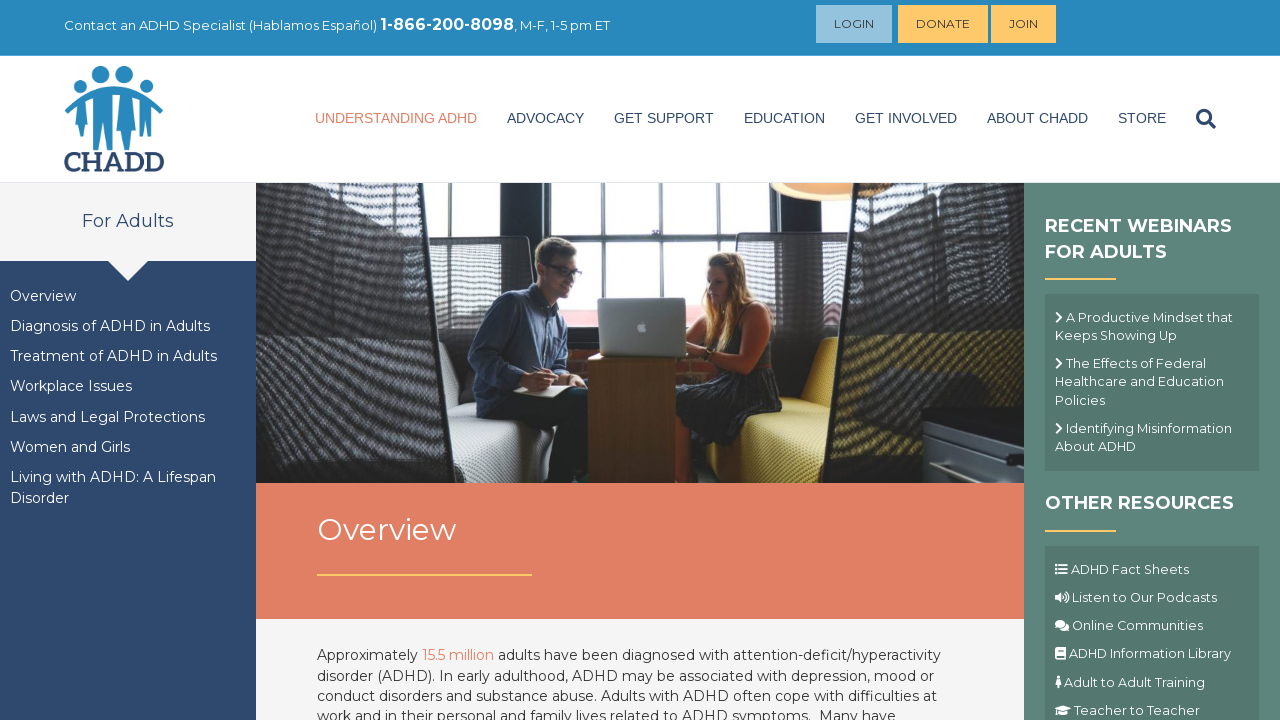

Filled email field with 'testuser7291@example.com' on input[name='EMAIL']
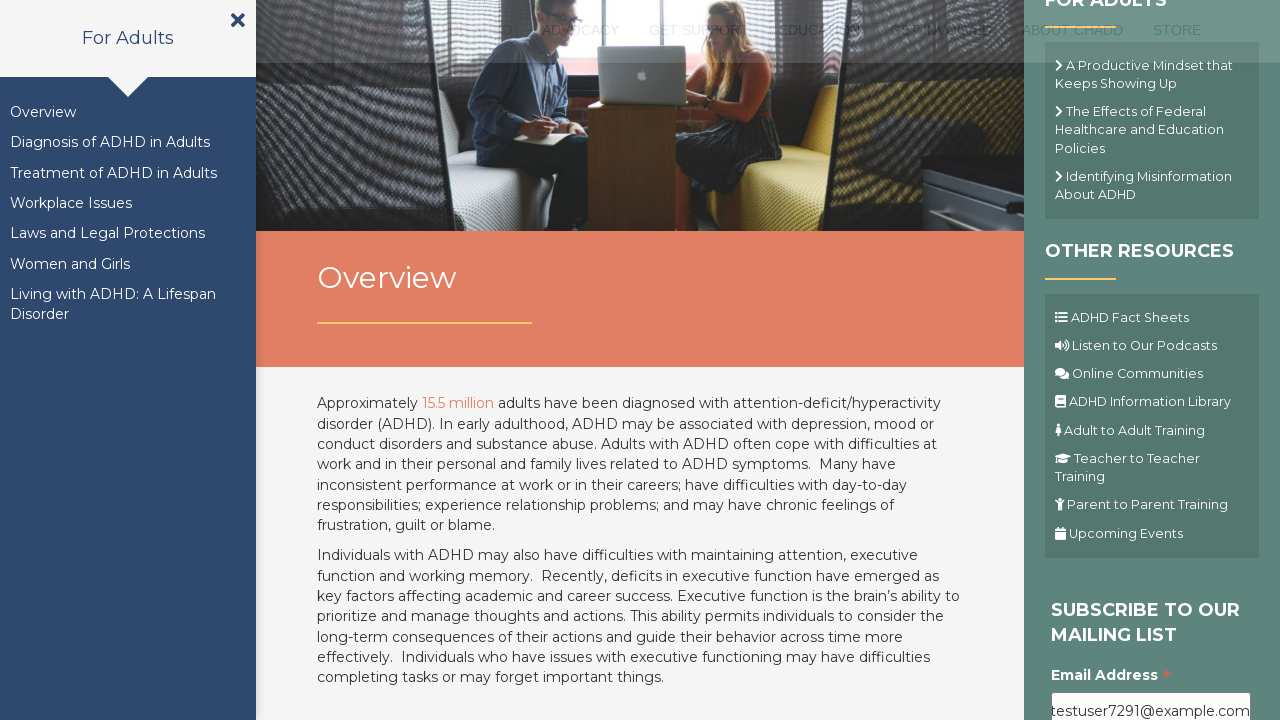

Clicked submit button to subscribe to email list at (1111, 361) on .button
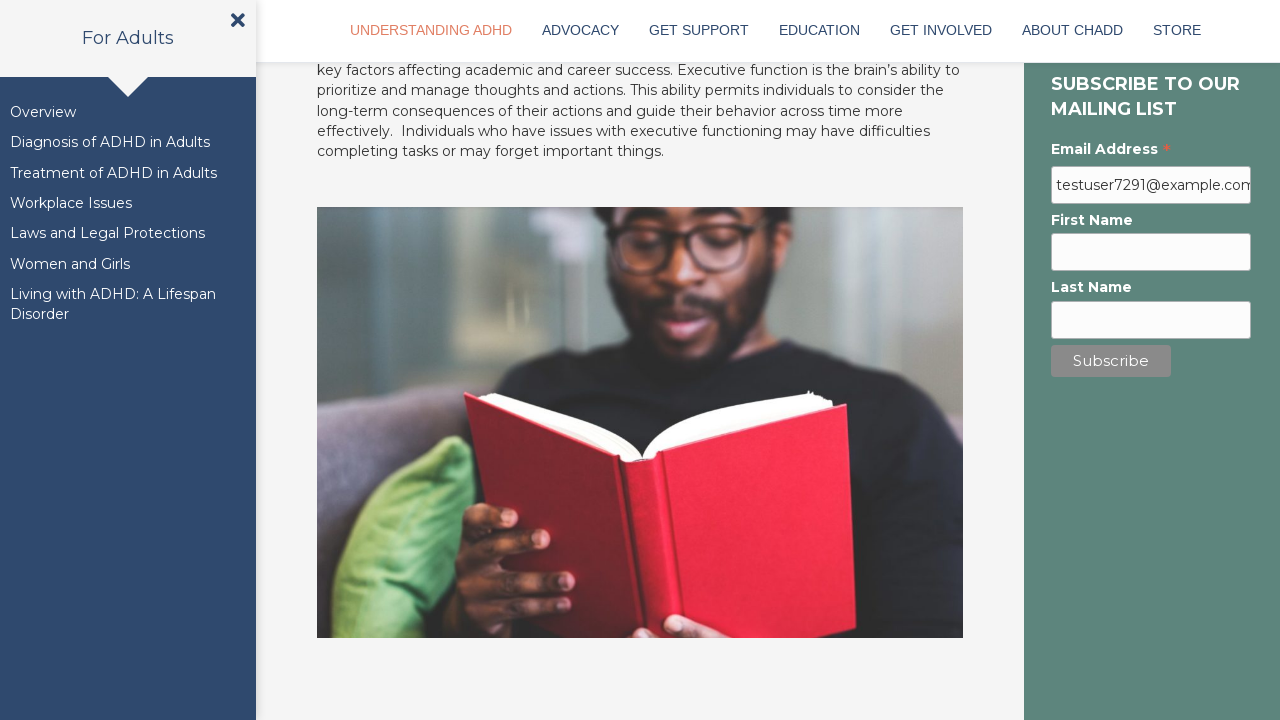

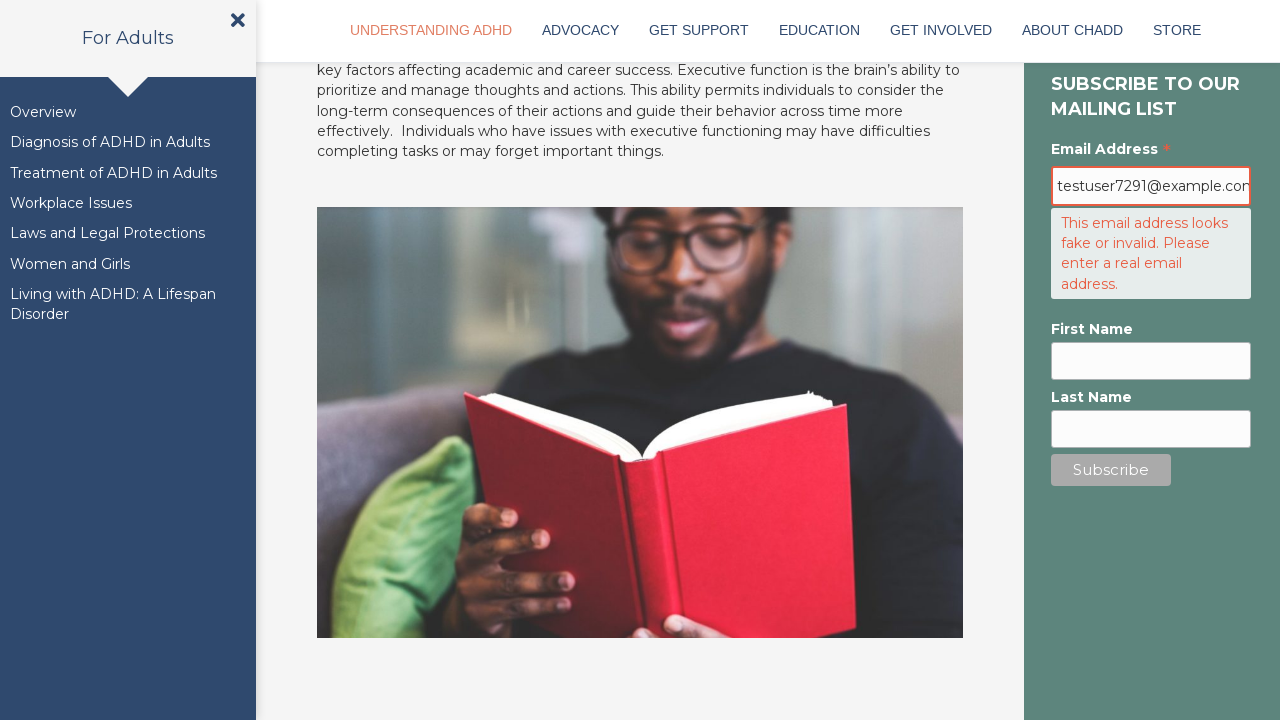